Tests scrolling to an element and performing mouse hover actions, then clicking a "Top" link to scroll back up

Starting URL: https://rahulshettyacademy.com/AutomationPractice/

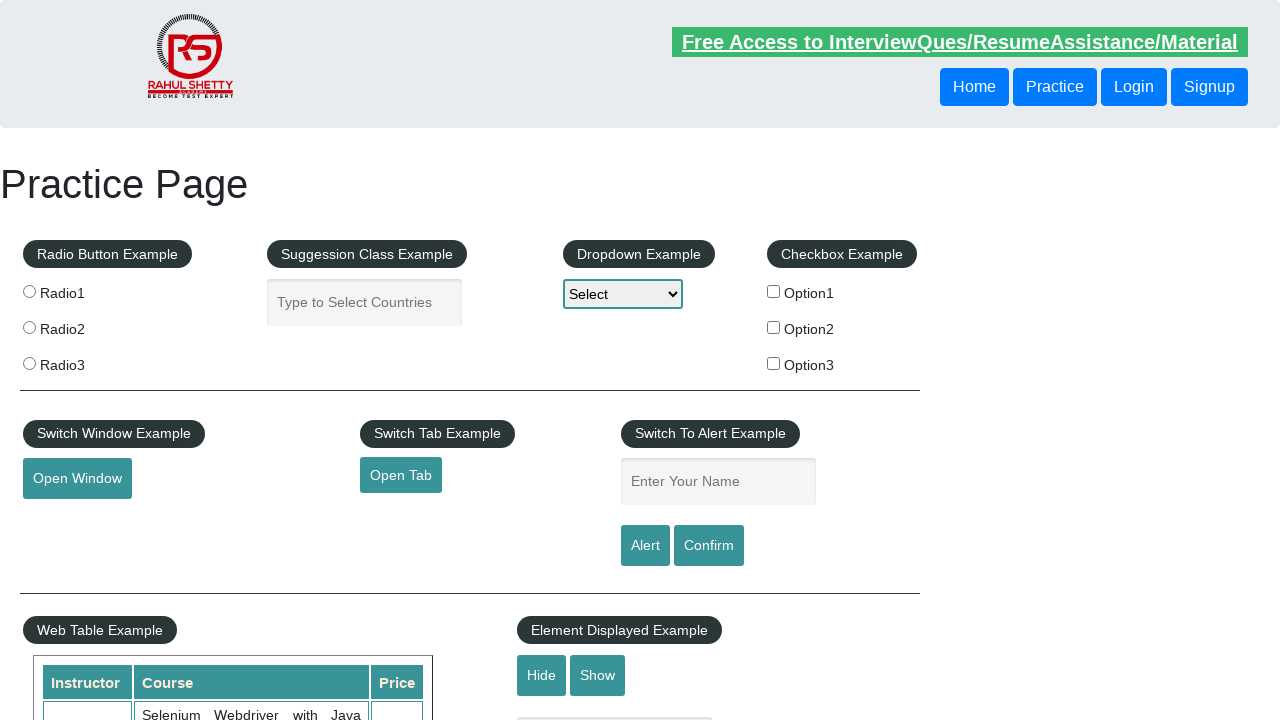

Scrolled to mouse hover element
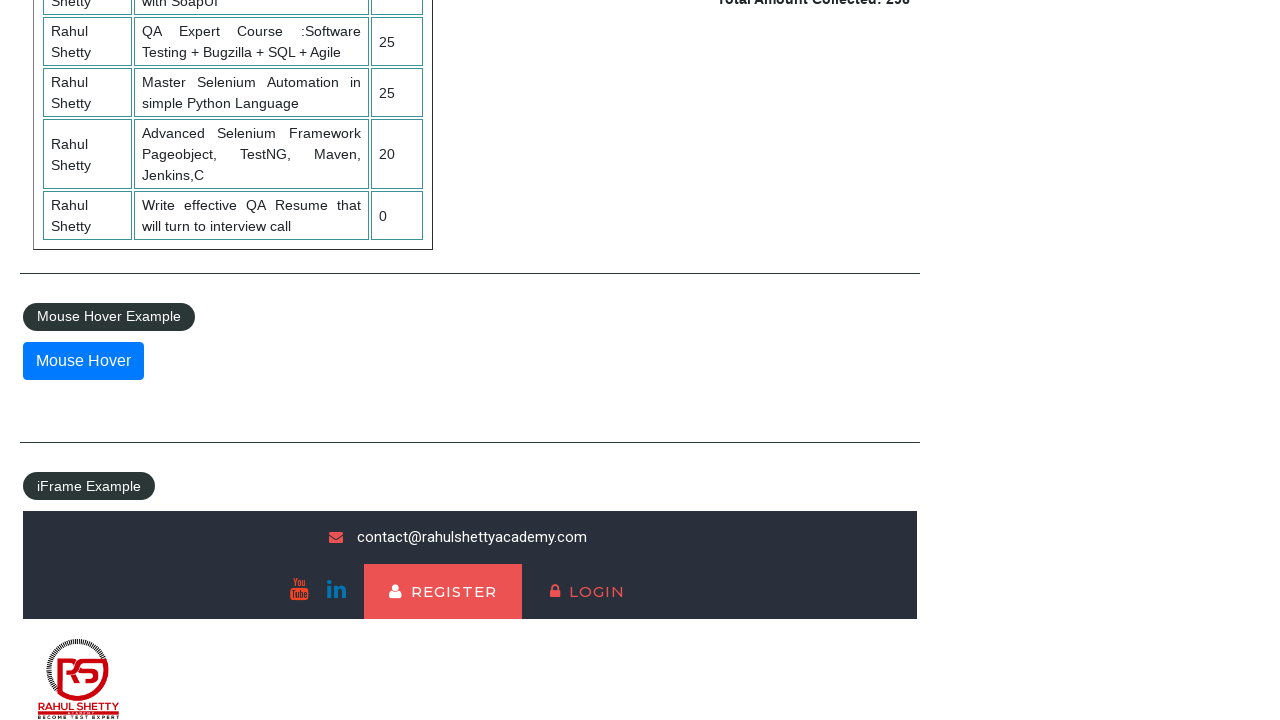

Performed mouse hover action on element at (83, 361) on #mousehover
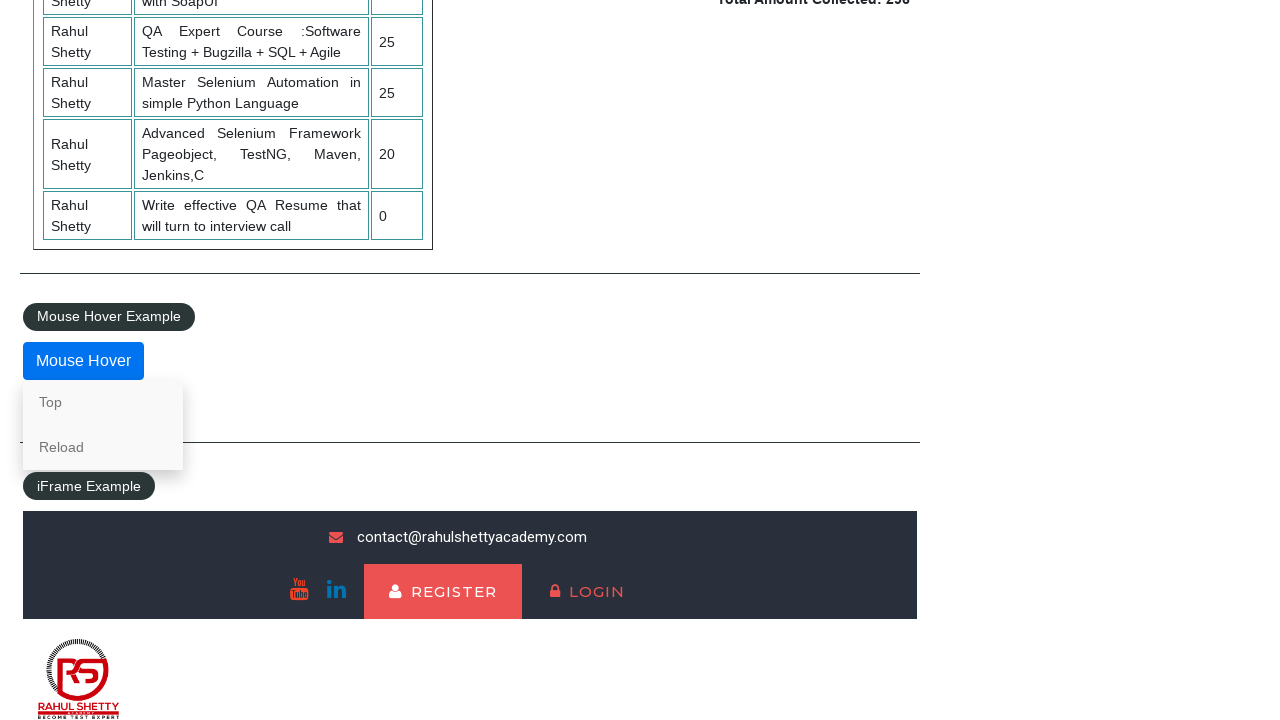

Clicked 'Top' link to scroll back to top at (103, 402) on a:text('Top')
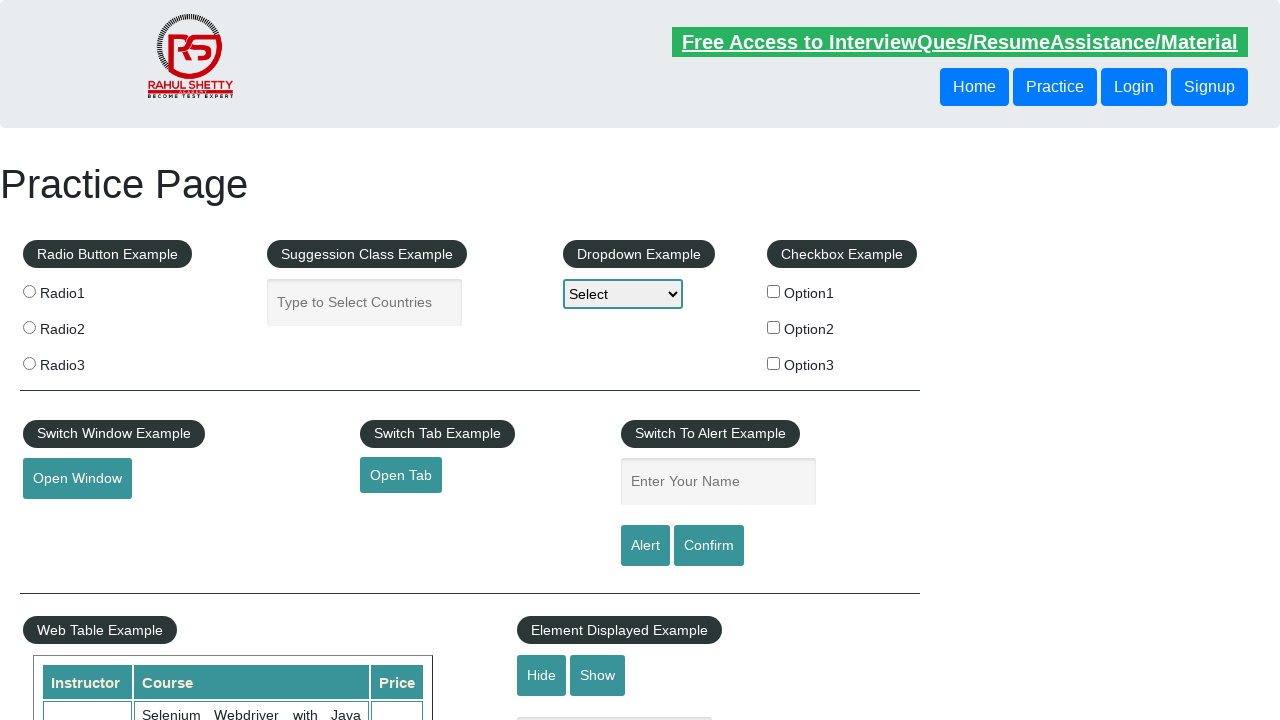

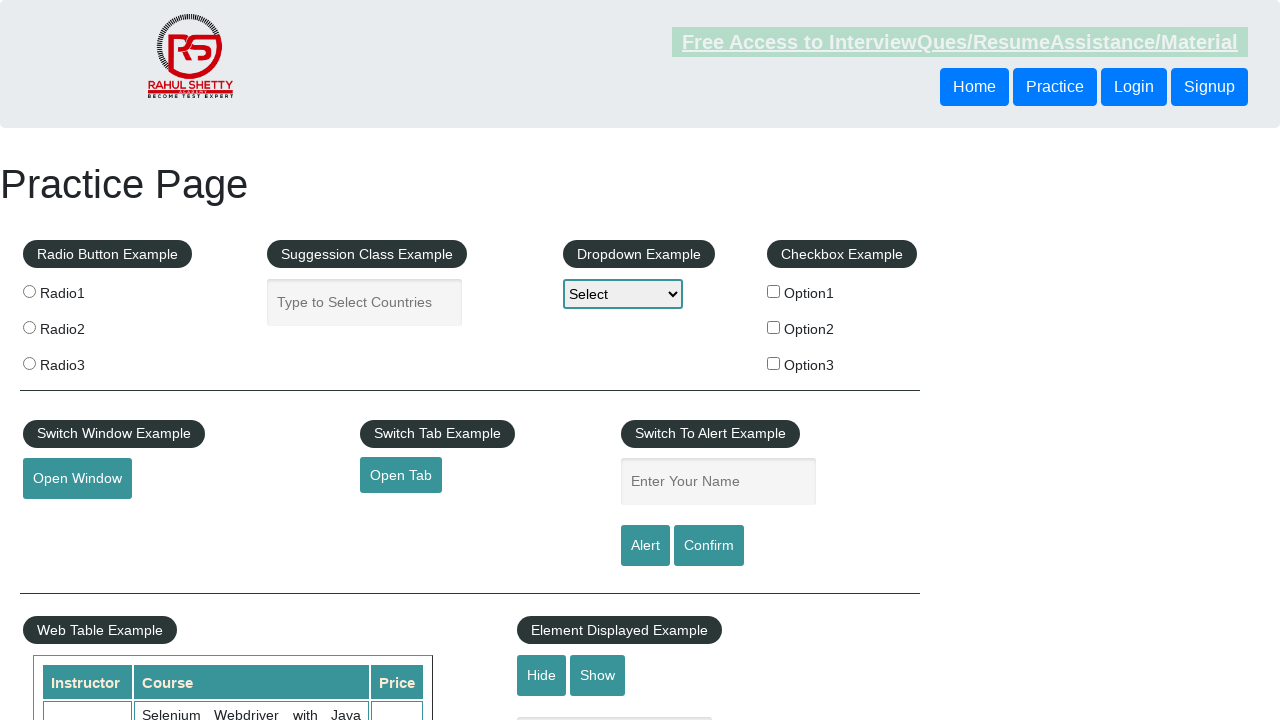